Navigates to Fast.com internet speed test and waits for the speed test to complete, verifying that speed results are displayed.

Starting URL: https://fast.com

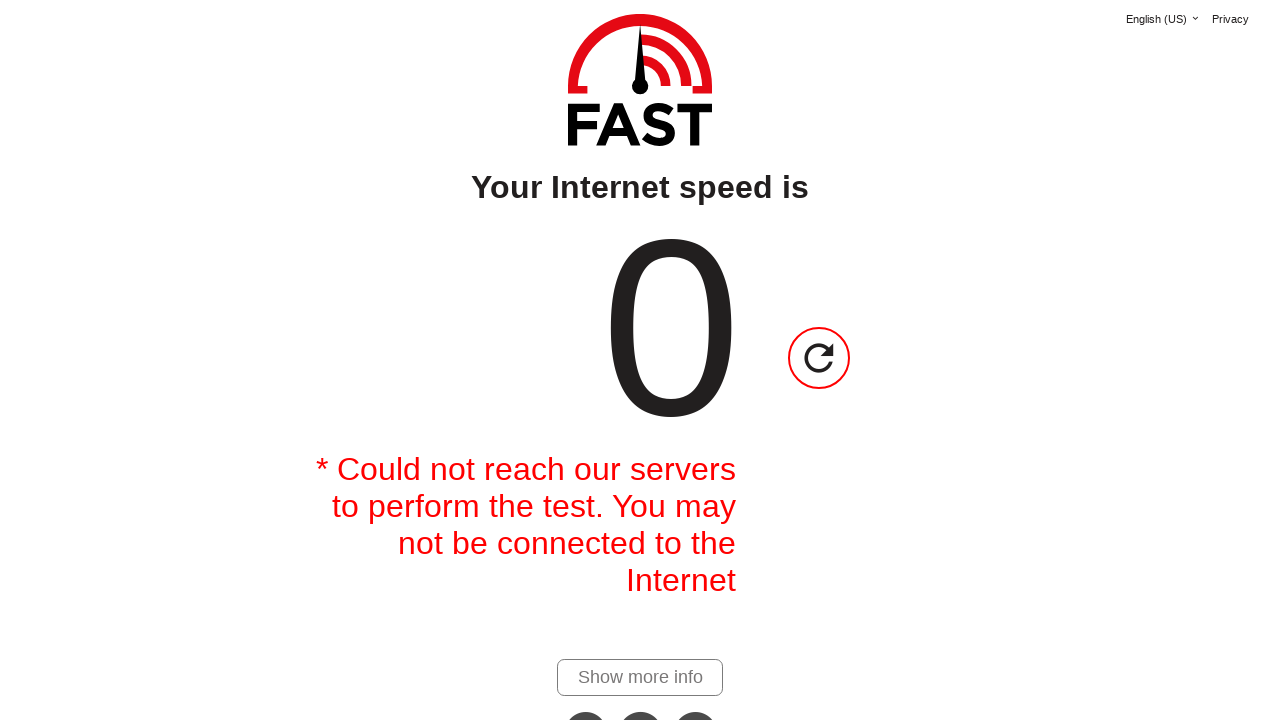

Navigated to Fast.com speed test page
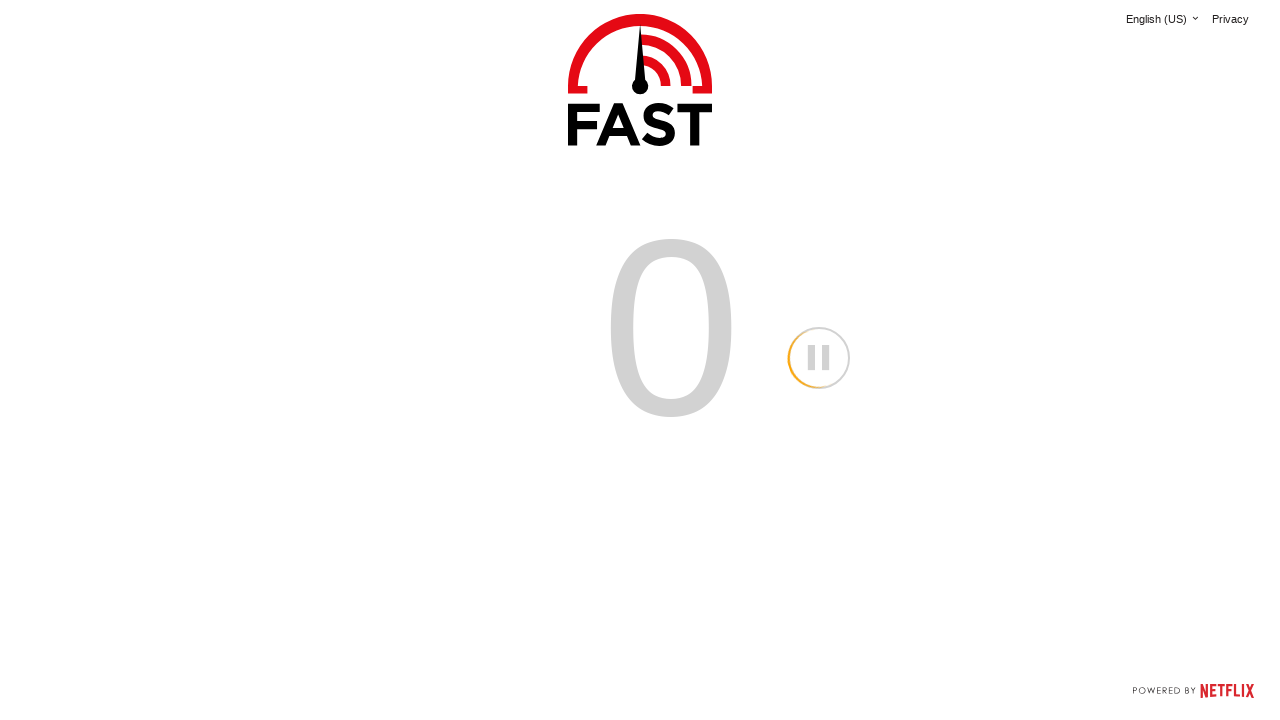

Speed value element appeared after test completed
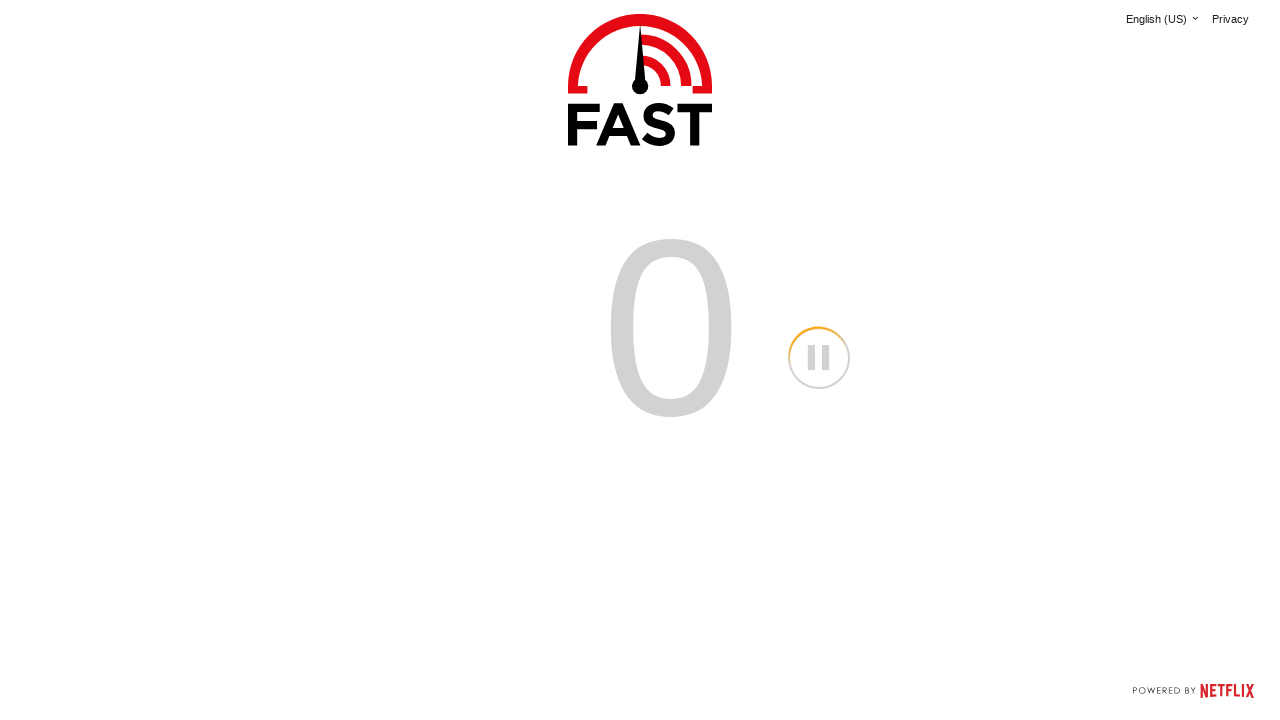

Waited for speed test to stabilize and complete
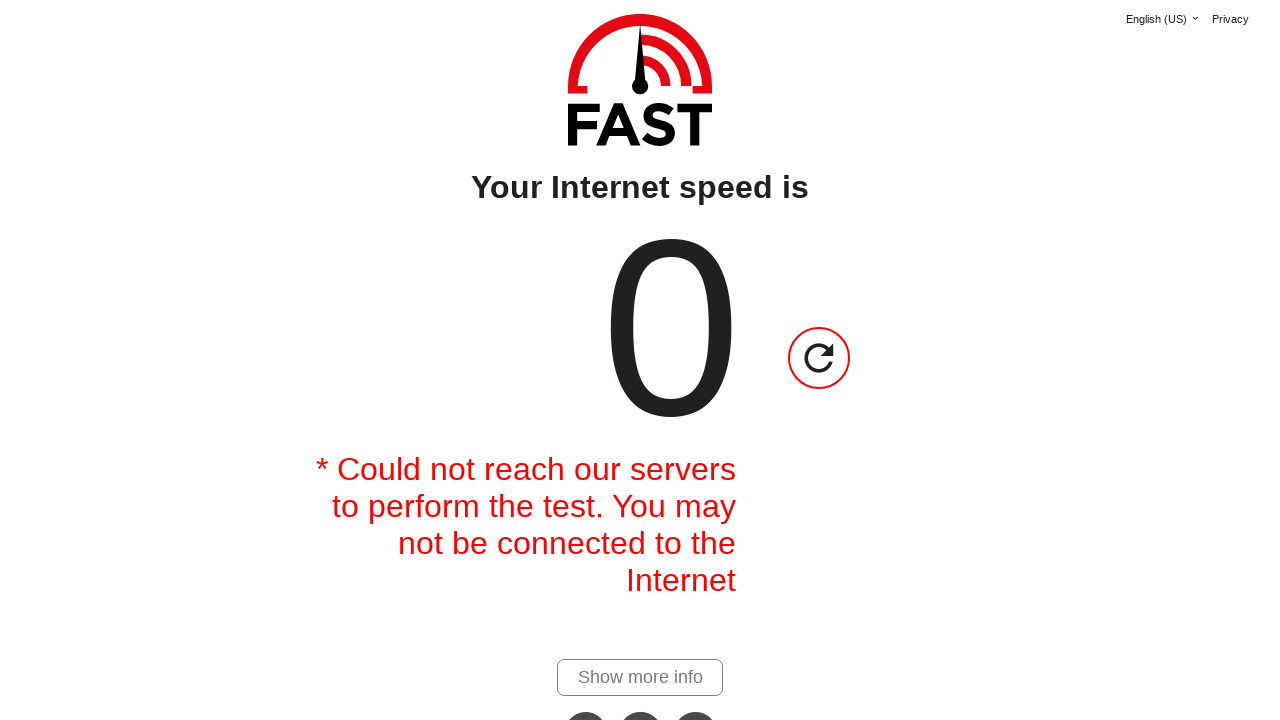

Speed units element is displayed, confirming speed results are visible
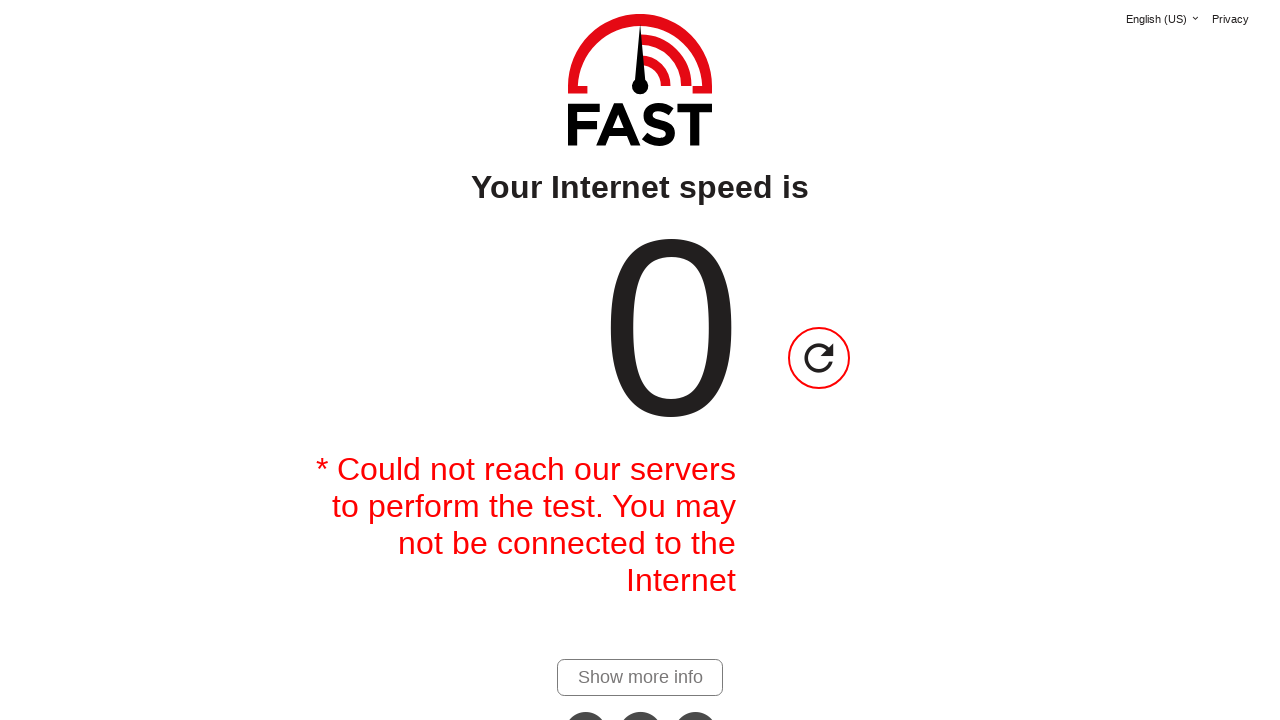

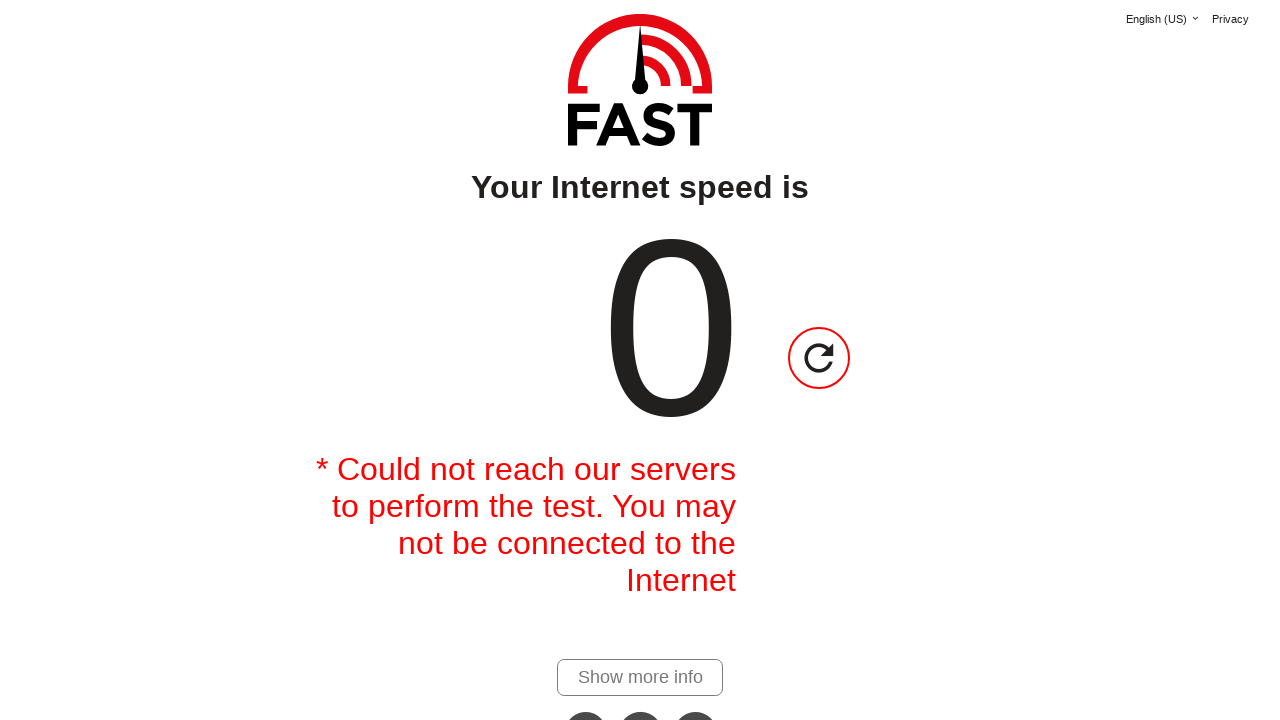